Tests checking a checkbox for Sports hobby on an automation practice form

Starting URL: https://demoqa.com/automation-practice-form

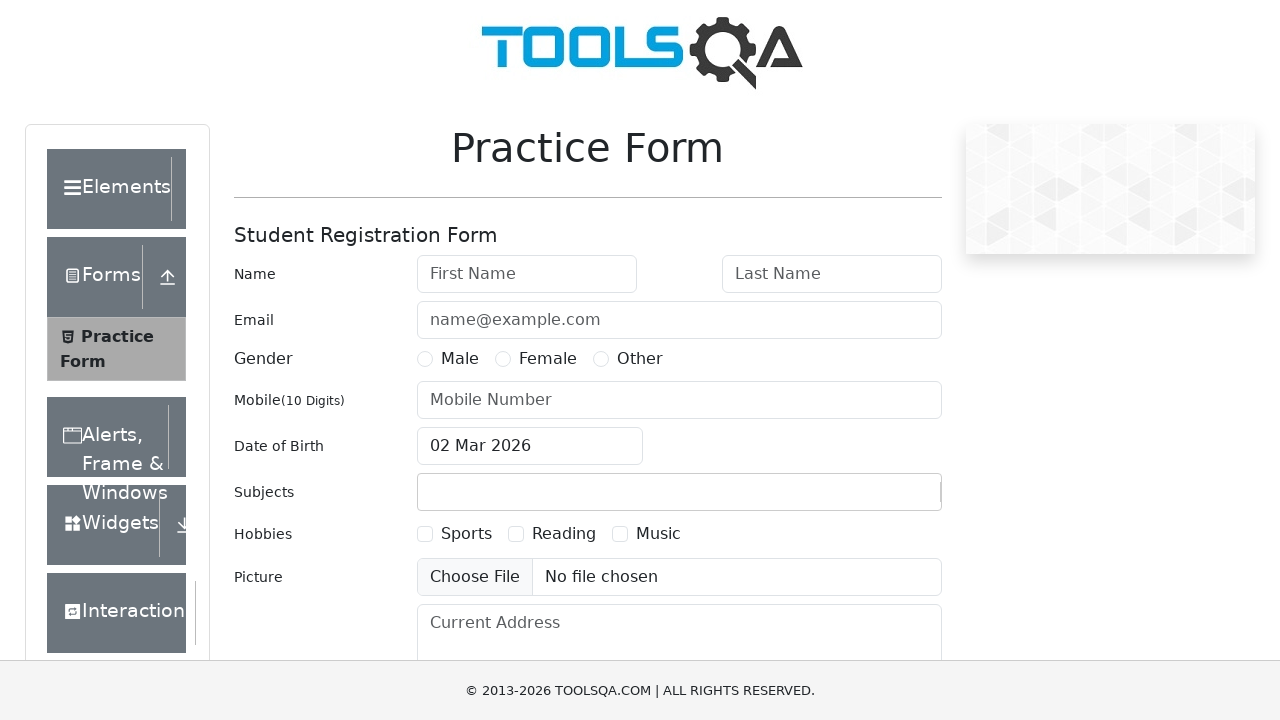

Checked the Sports hobby checkbox at (466, 534) on [for="hobbies-checkbox-1"]
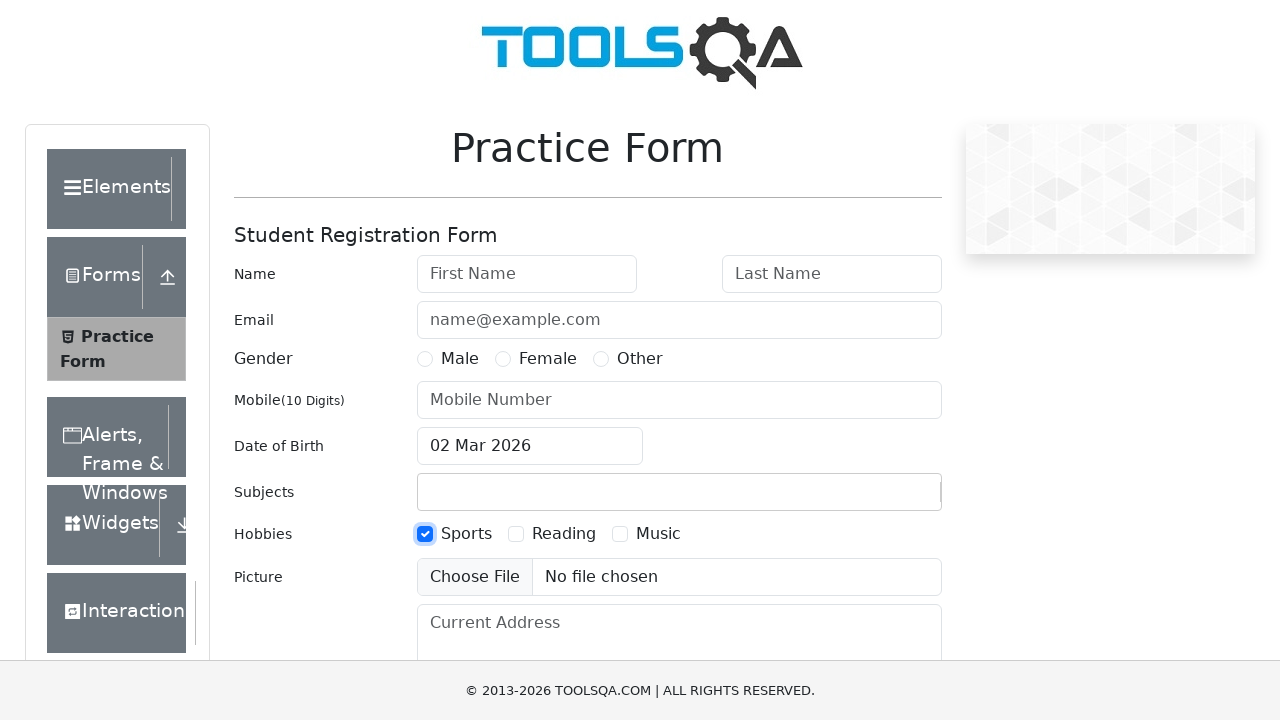

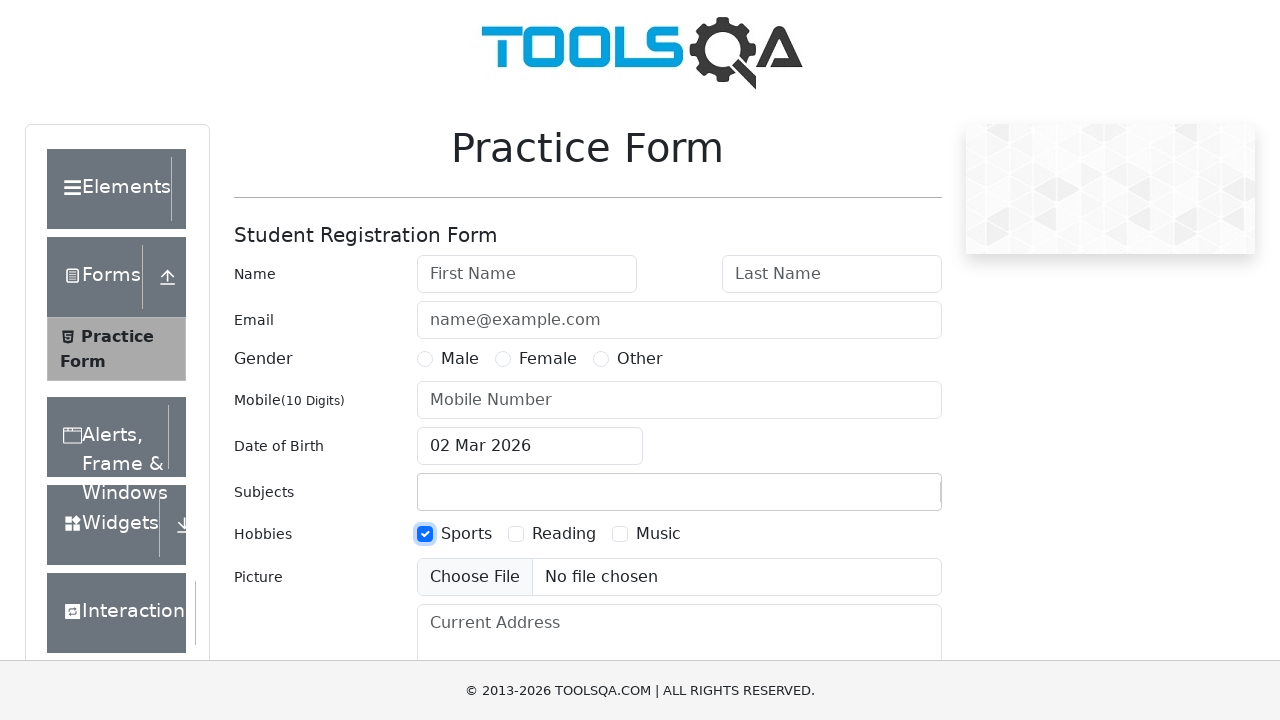